Tests Add/Remove Elements functionality by clicking to add 3 elements, verifying count, then removing all elements and navigating back.

Starting URL: https://the-internet.herokuapp.com

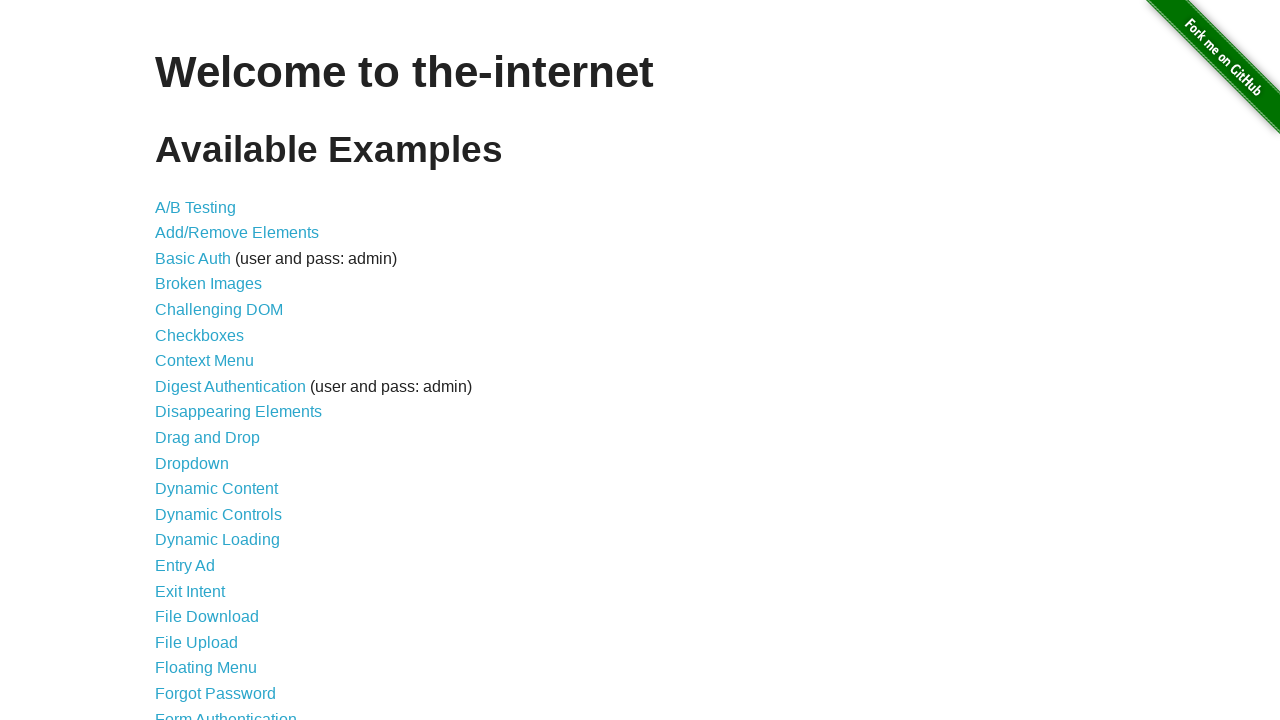

Page loaded successfully
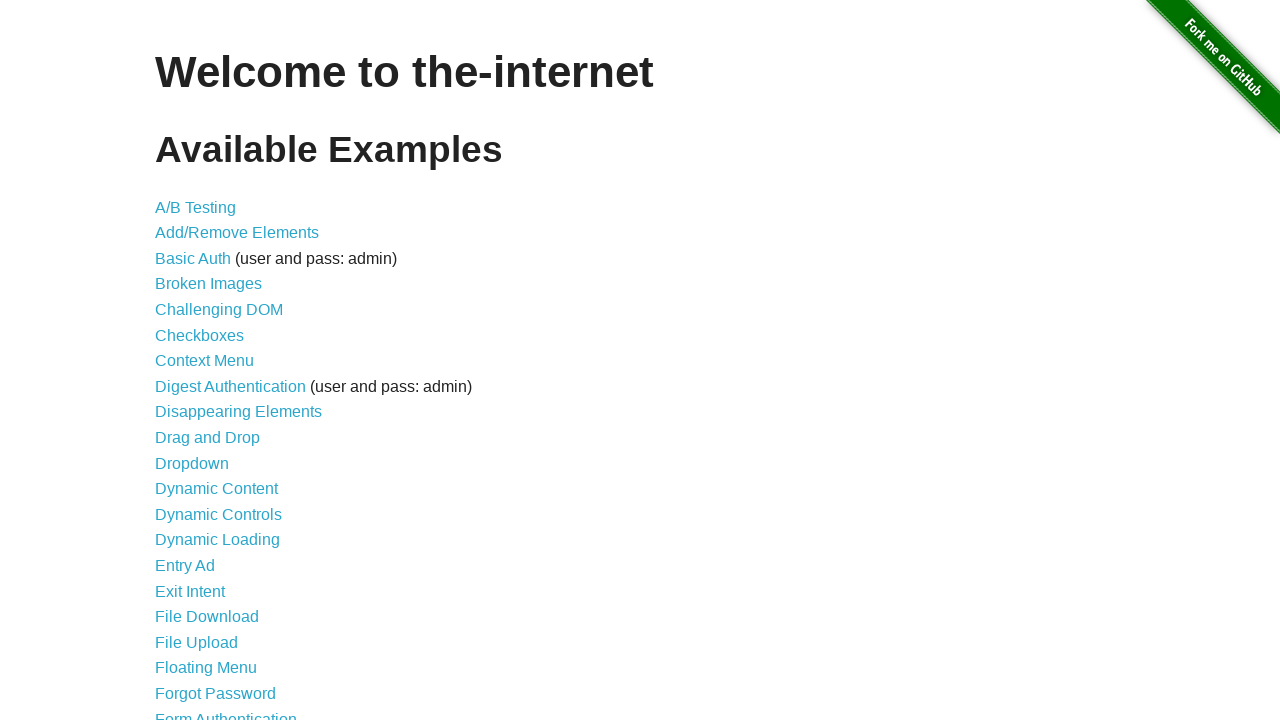

Clicked on 'Add/Remove Elements' link at (237, 233) on text=Add/Remove Elements
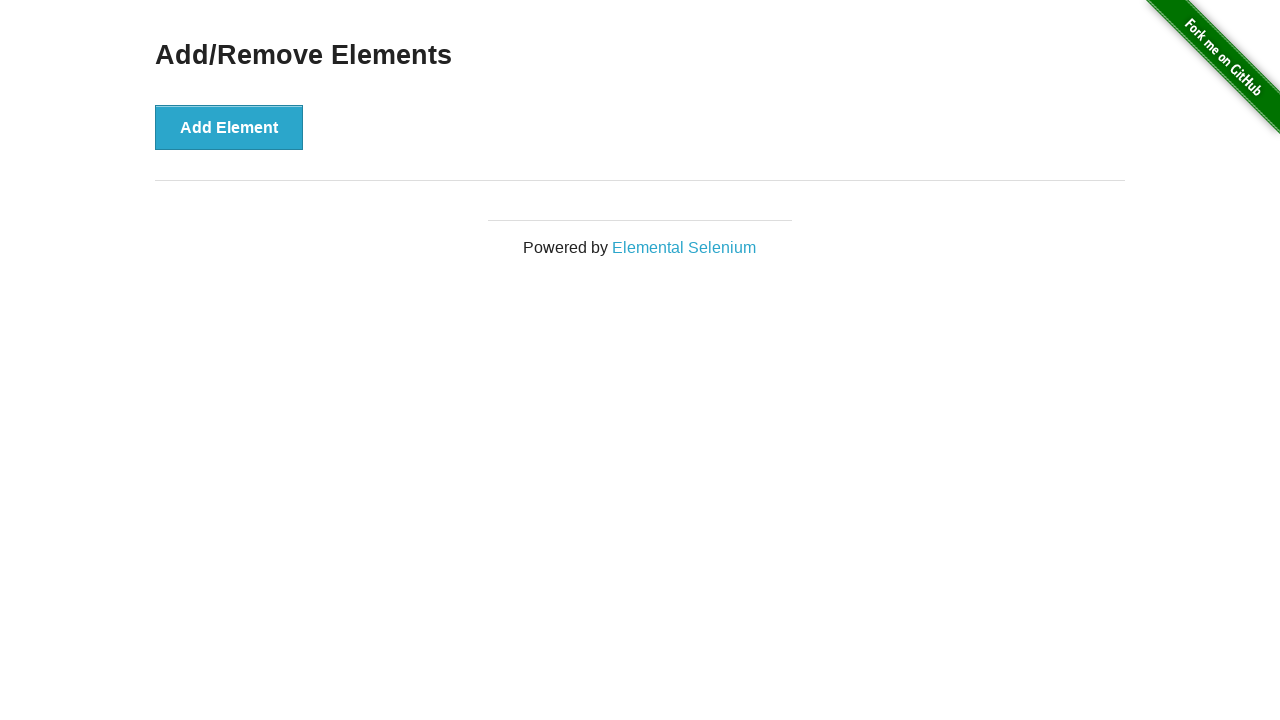

Add/Remove Elements page loaded
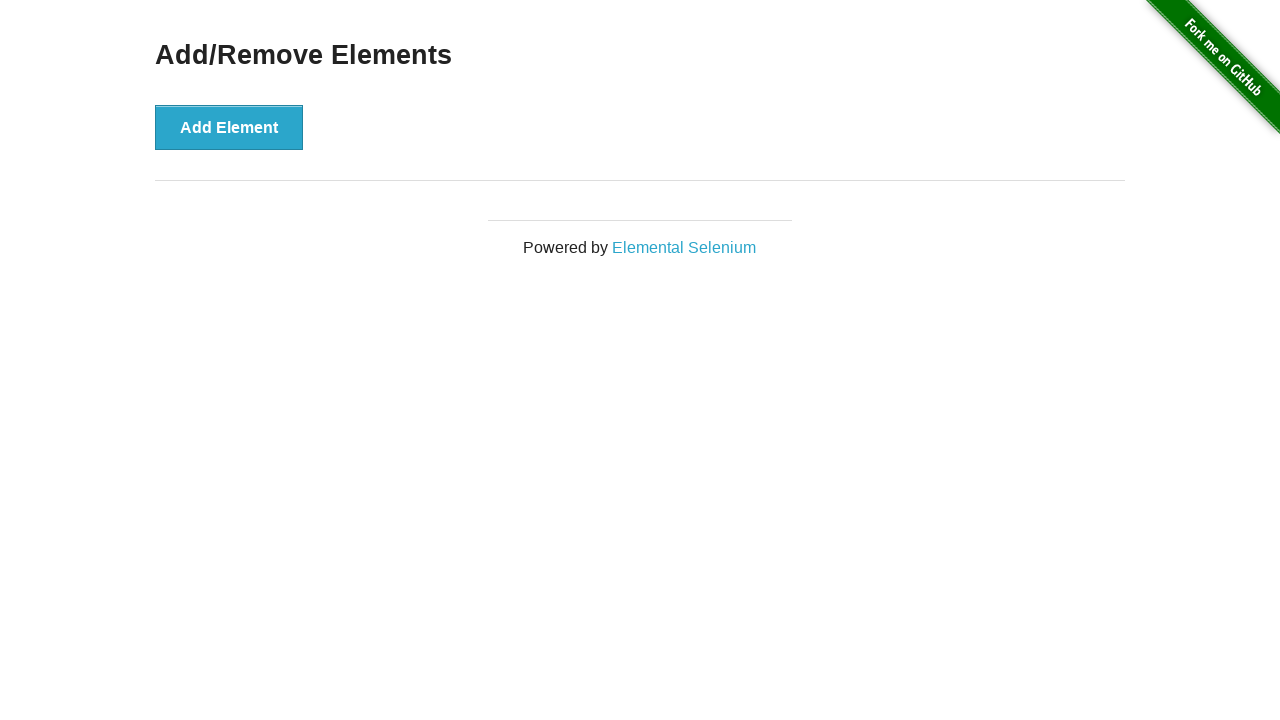

Verified URL contains '/add_remove_elements/'
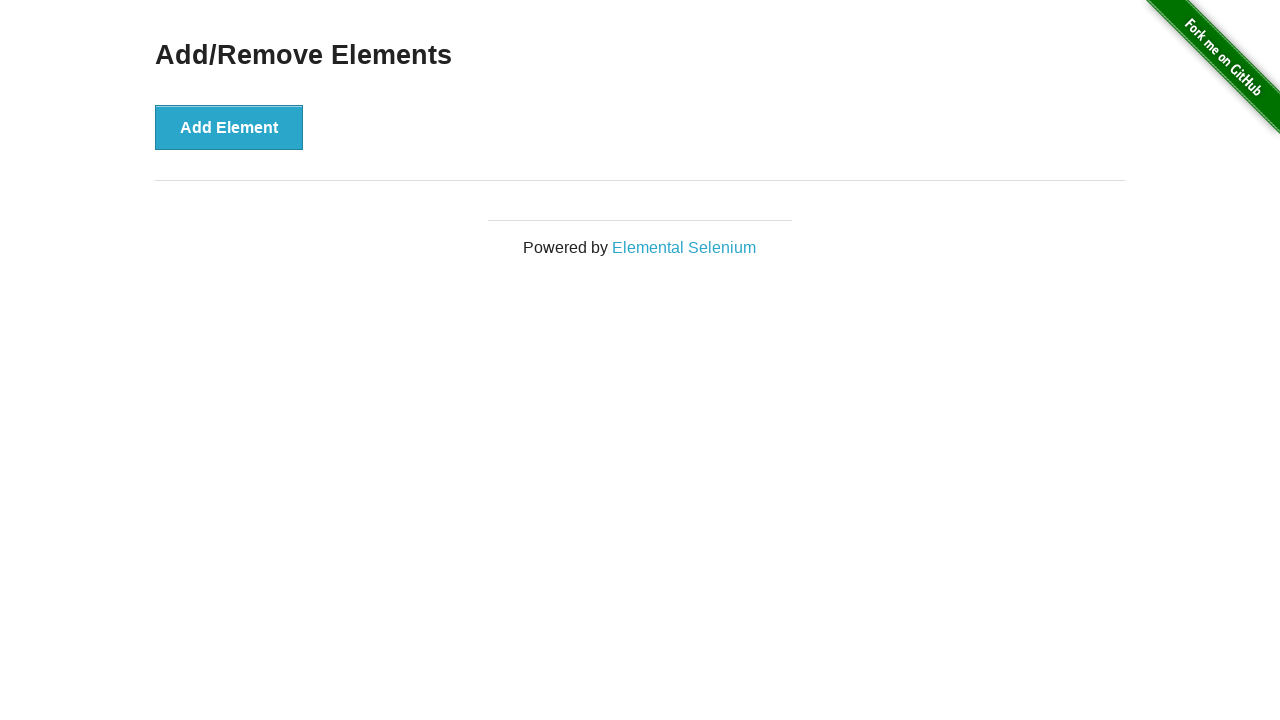

Clicked 'Add Element' button (1st time) at (229, 127) on text=Add Element
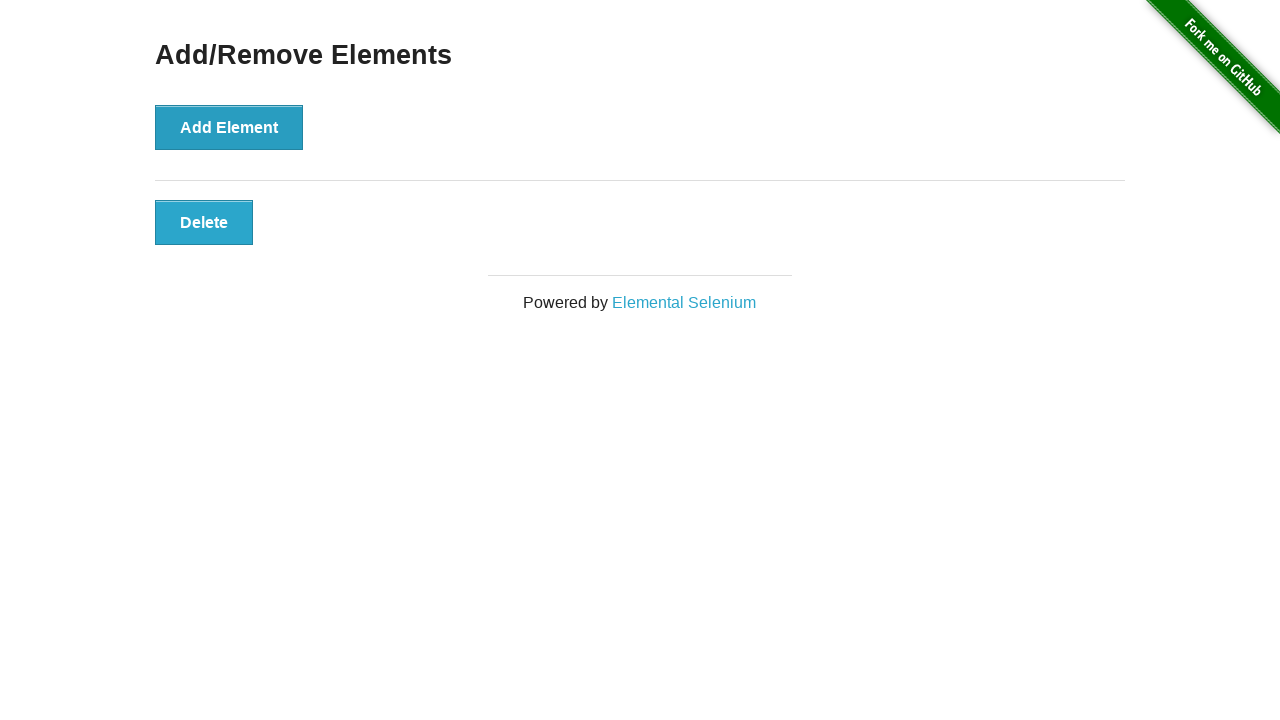

Clicked 'Add Element' button (2nd time) at (229, 127) on text=Add Element
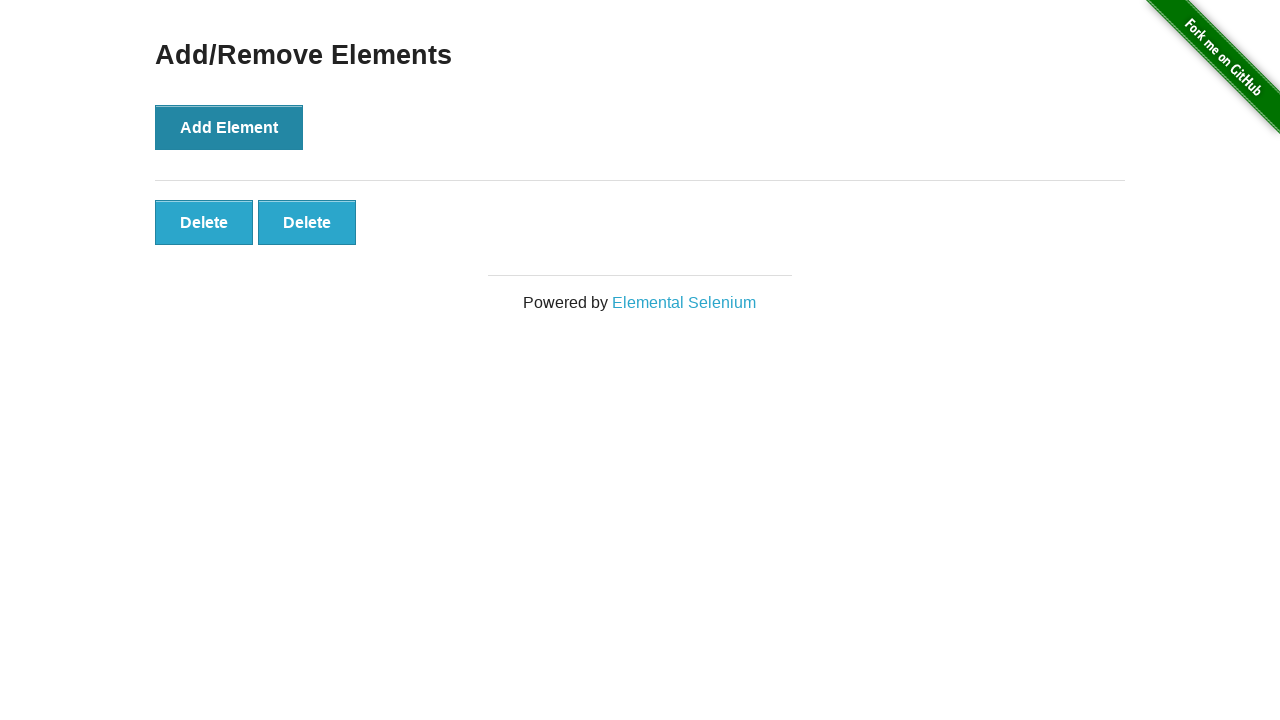

Clicked 'Add Element' button (3rd time) at (229, 127) on text=Add Element
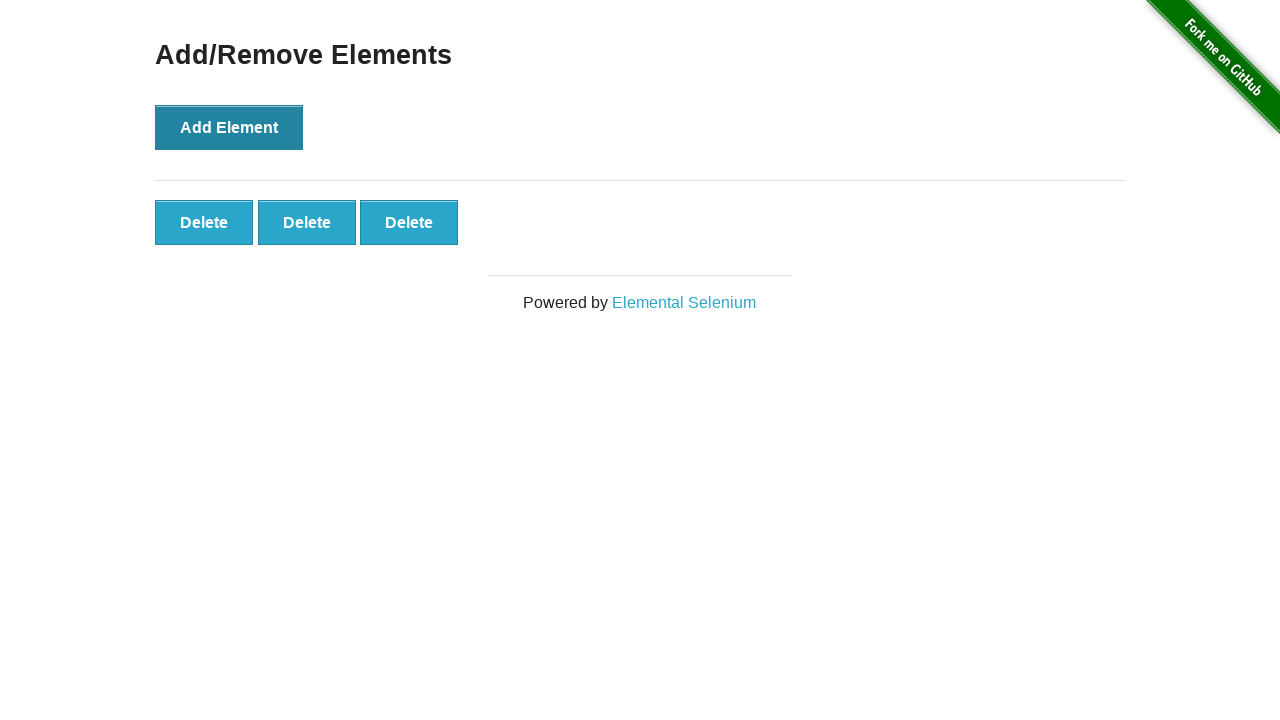

Verified 3 Delete buttons are present
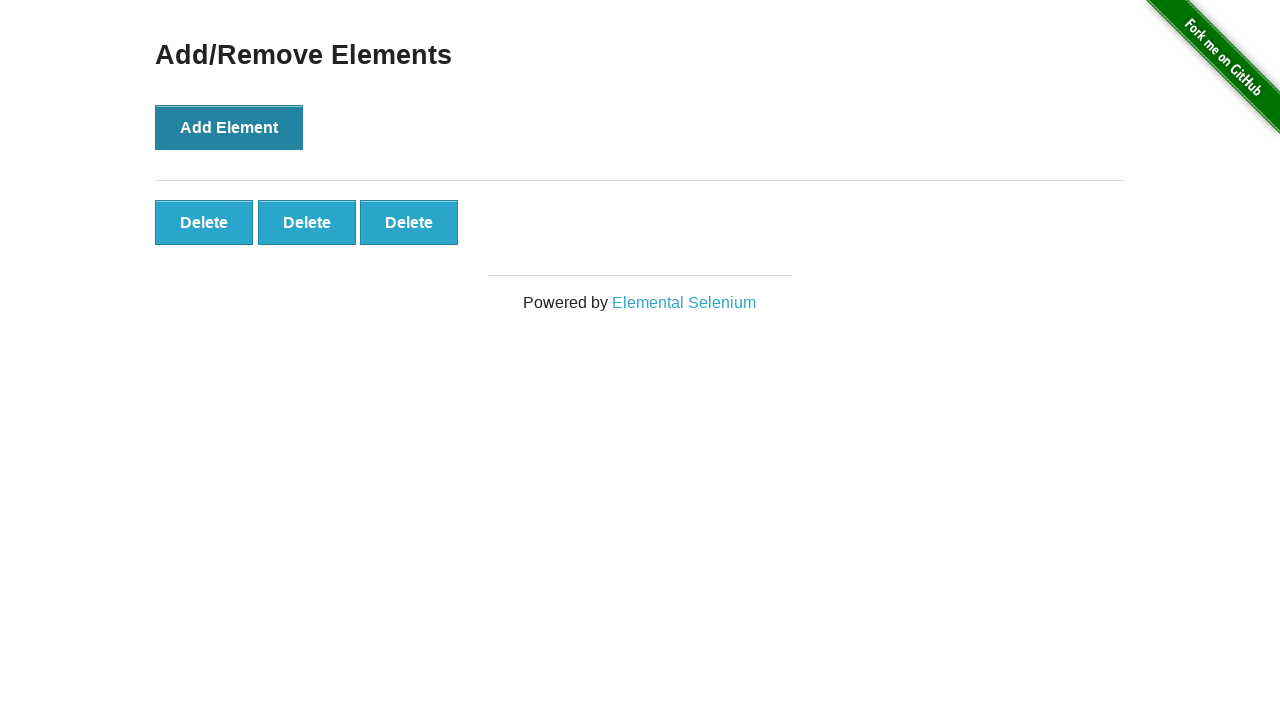

Clicked Delete button (1st time) at (204, 222) on text=Delete >> nth=0
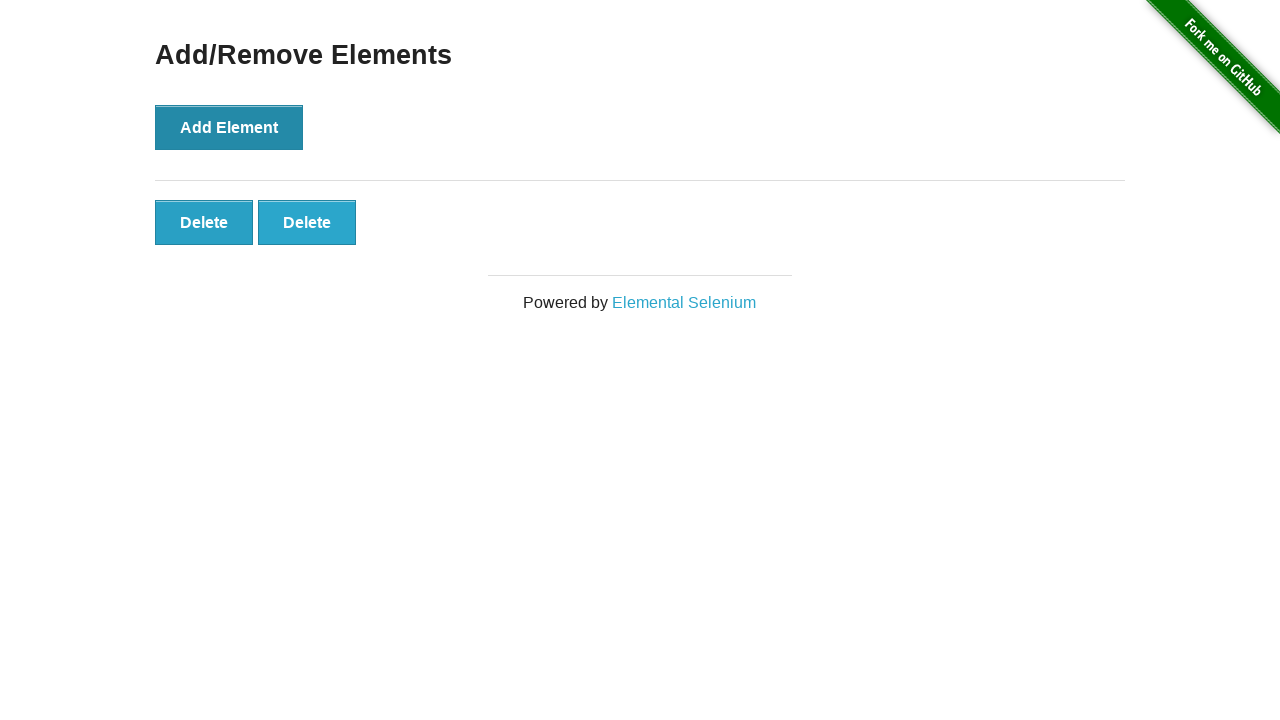

Clicked Delete button (2nd time) at (204, 222) on text=Delete >> nth=0
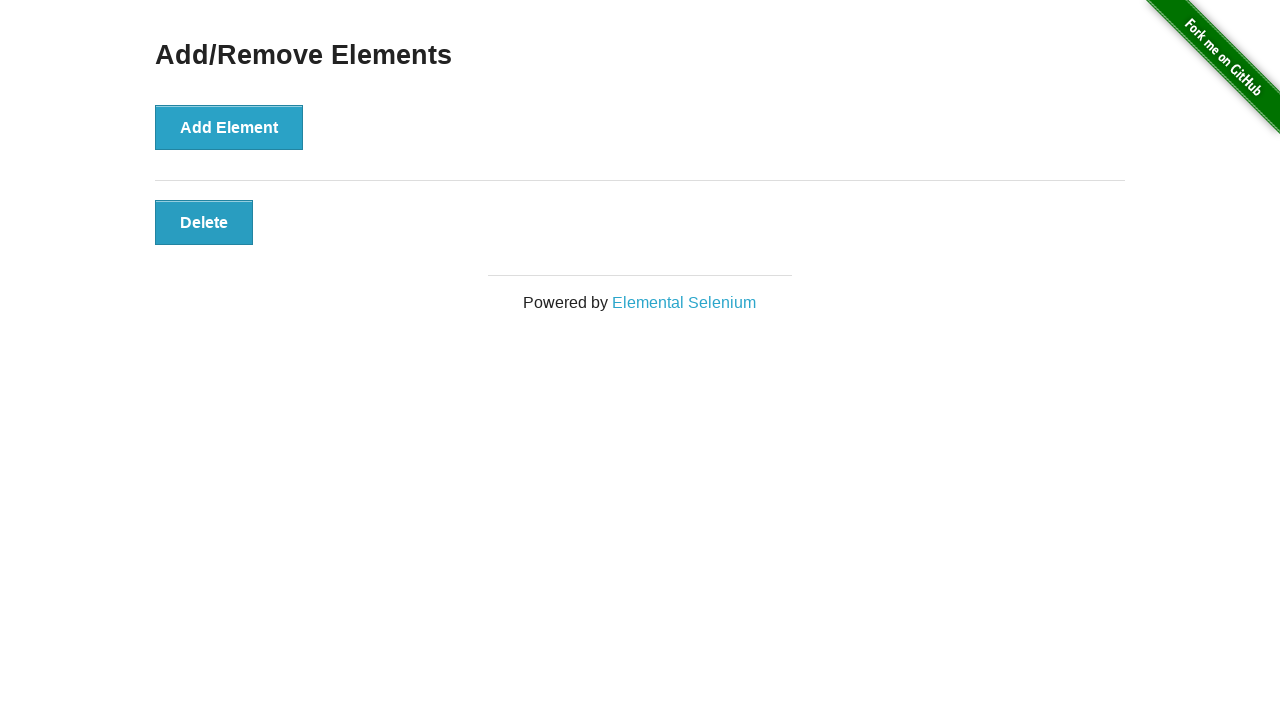

Clicked Delete button (3rd time) at (204, 222) on text=Delete >> nth=0
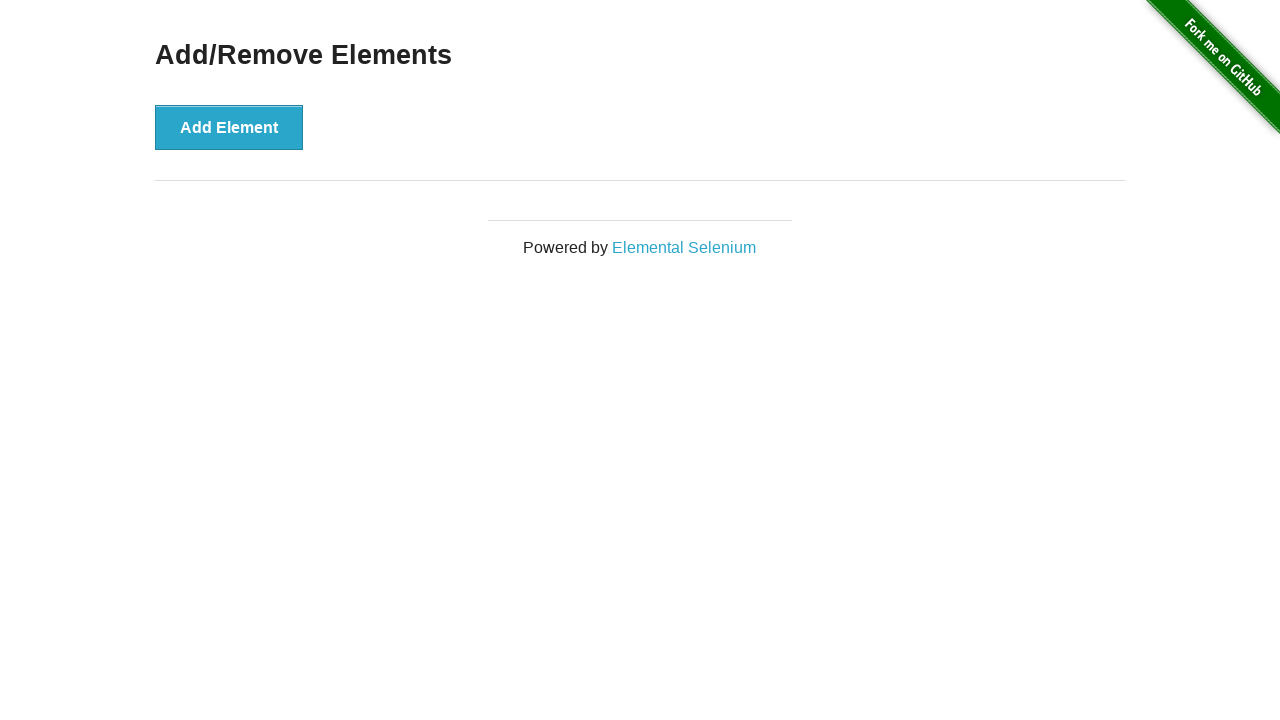

Navigated back to previous page
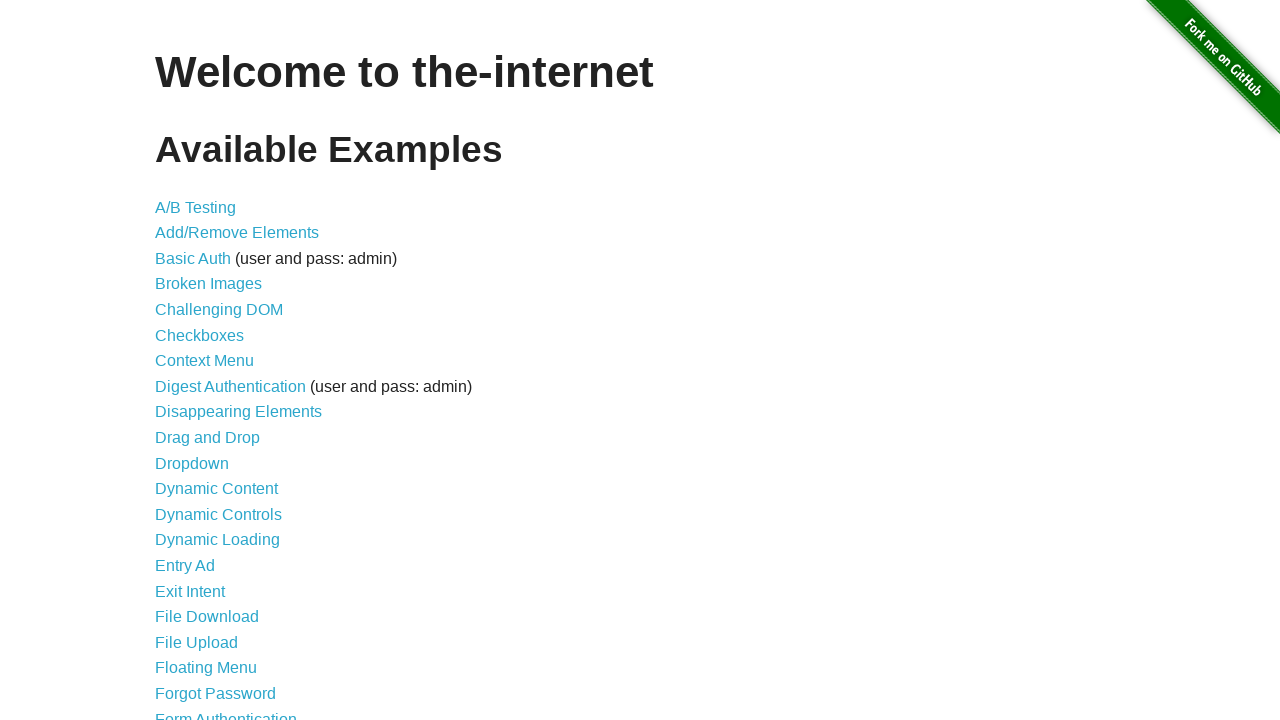

Previous page fully loaded
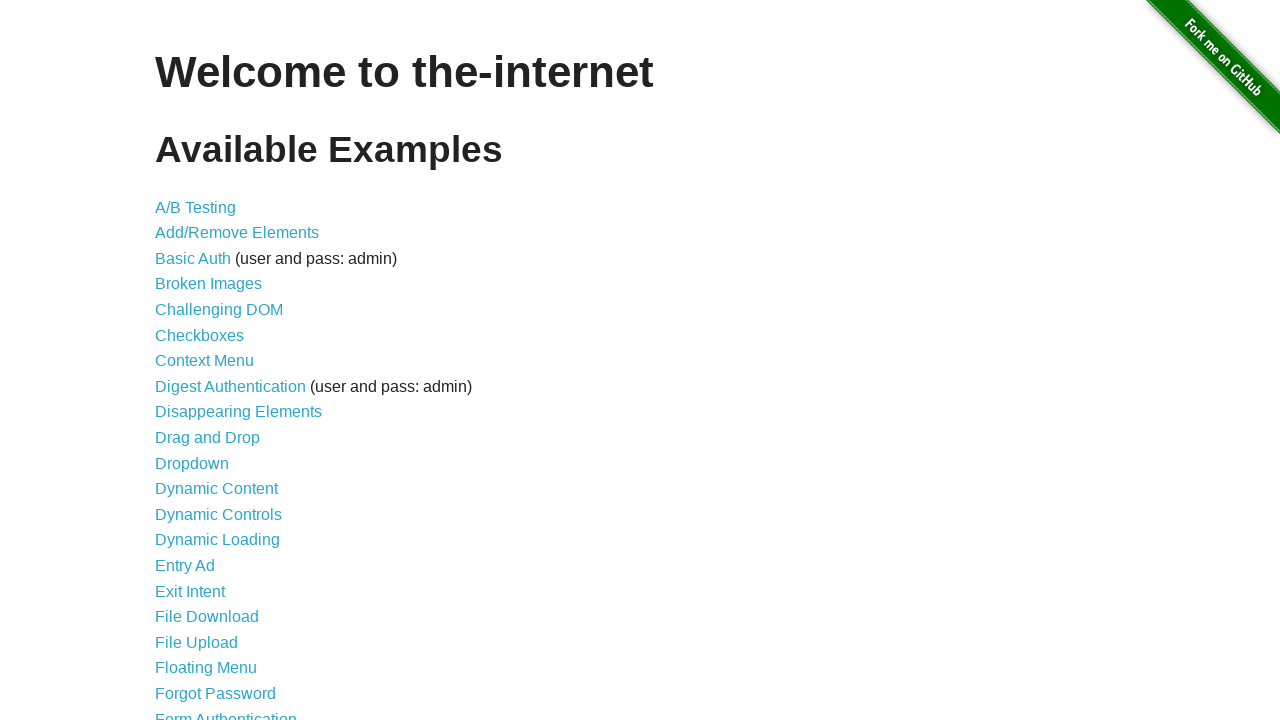

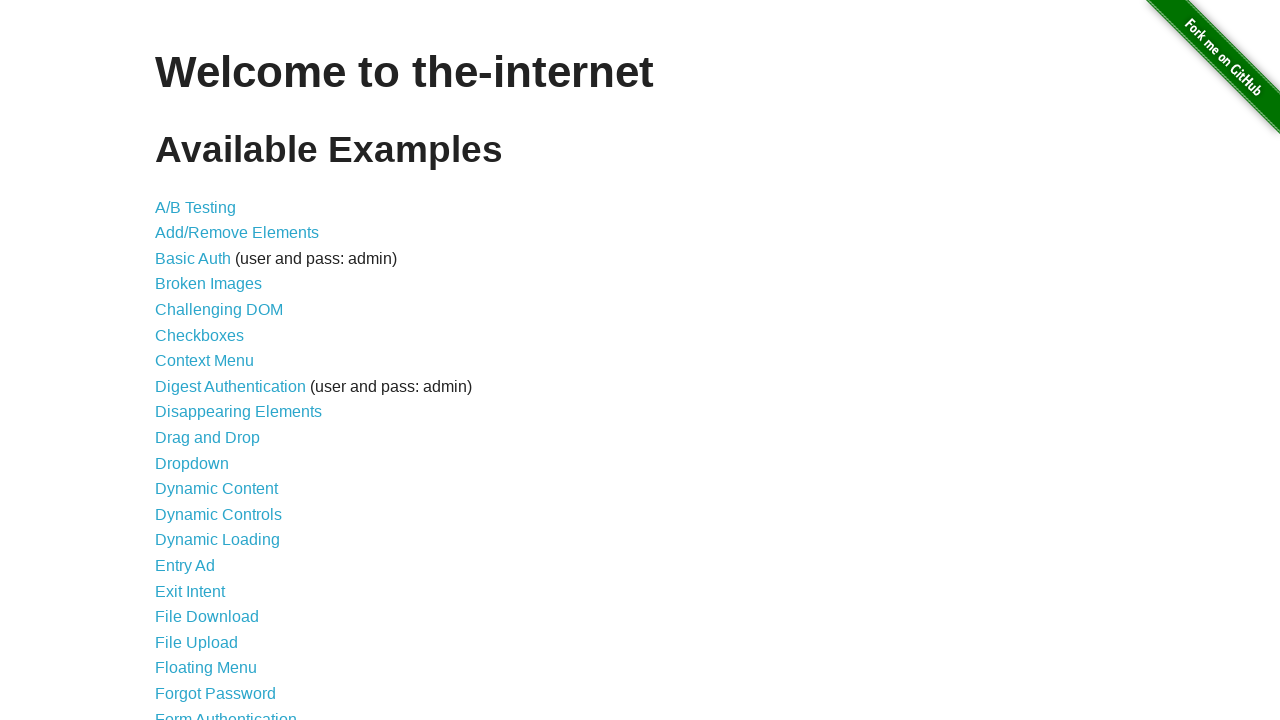